Tests radio button interactions including clicking radio buttons and checking selection state

Starting URL: http://www.leafground.com/radio.xhtml

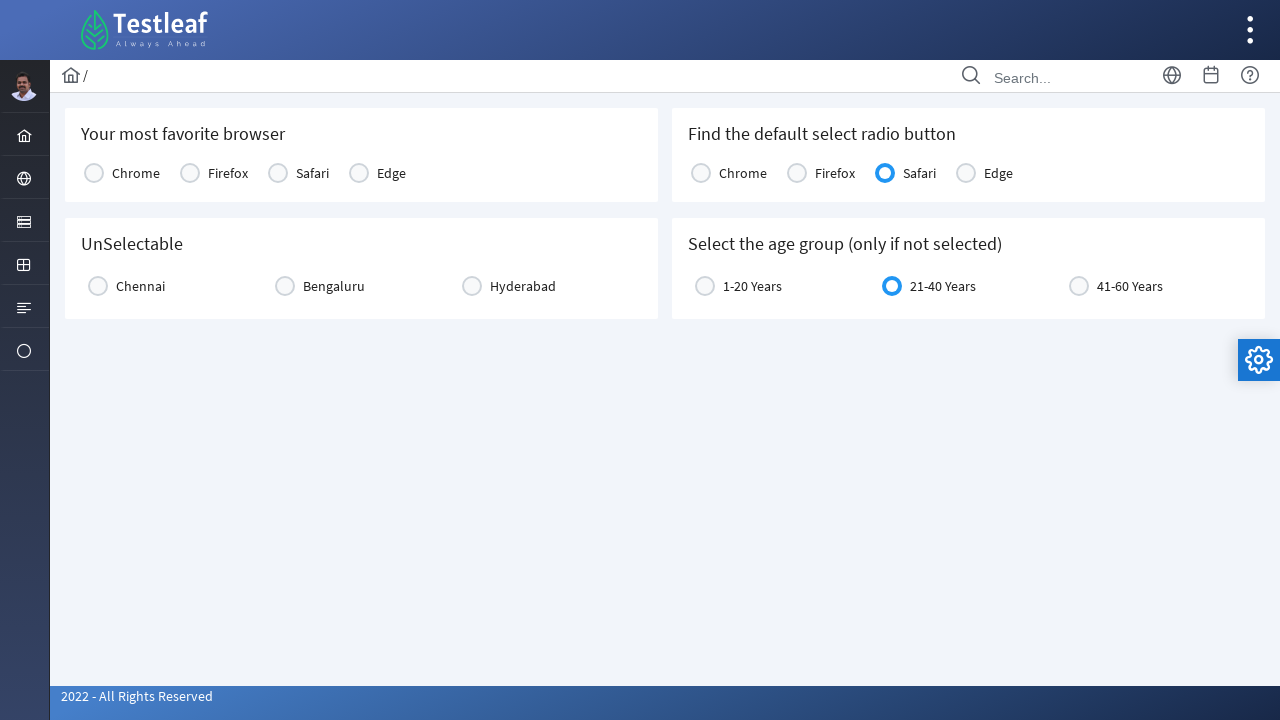

Clicked the first radio button option at (136, 173) on xpath=//label[@for='j_idt87:console1:0']
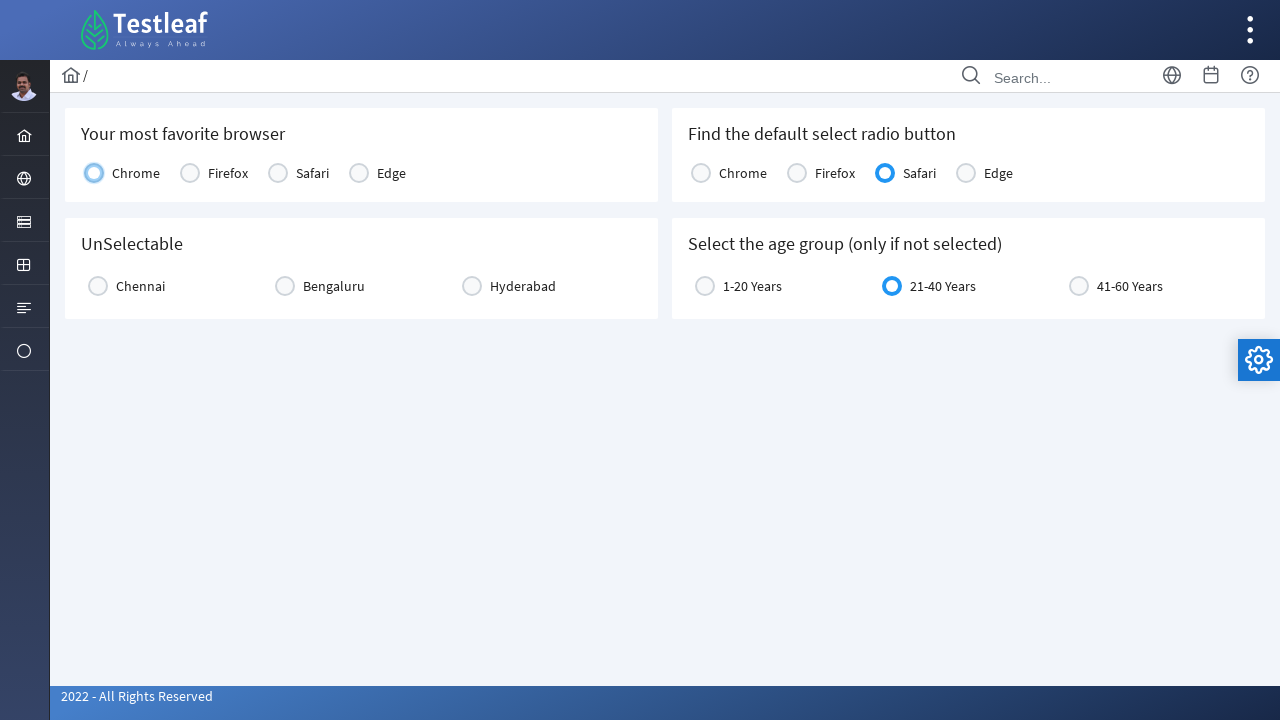

Clicked the same radio button again to test toggling behavior at (136, 173) on xpath=//label[@for='j_idt87:console1:0']
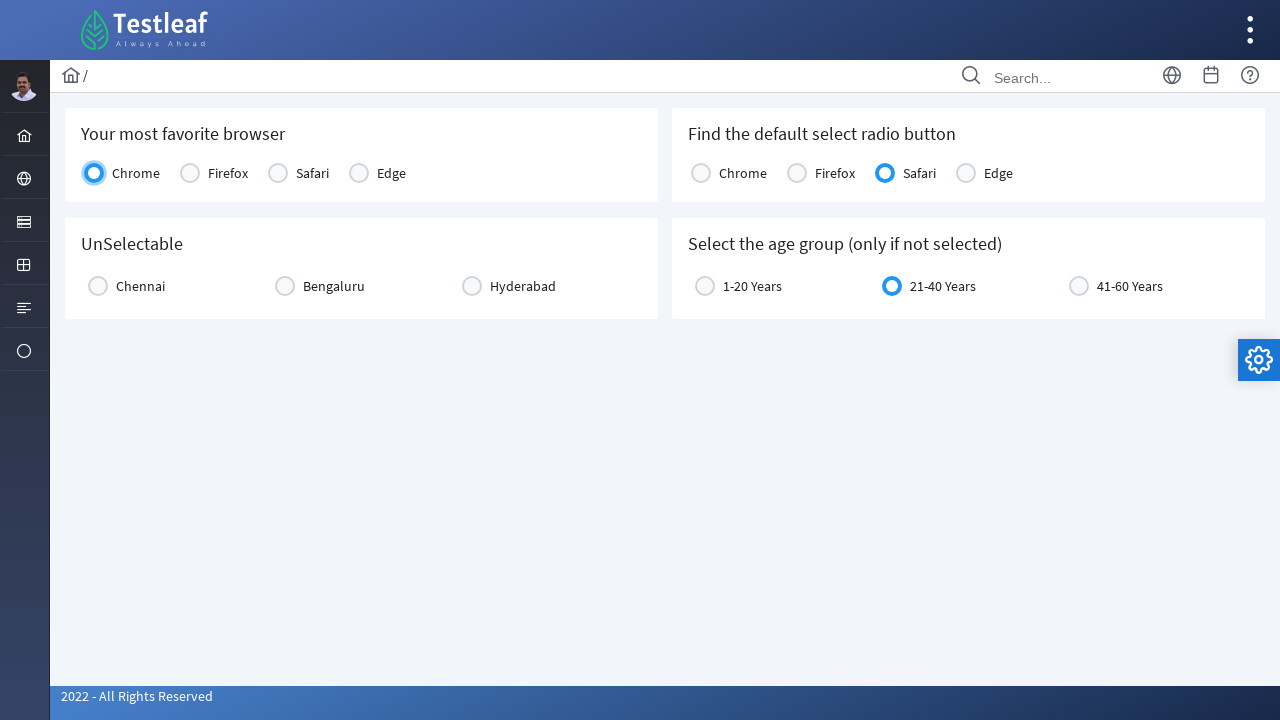

Checked if the third radio button is selected
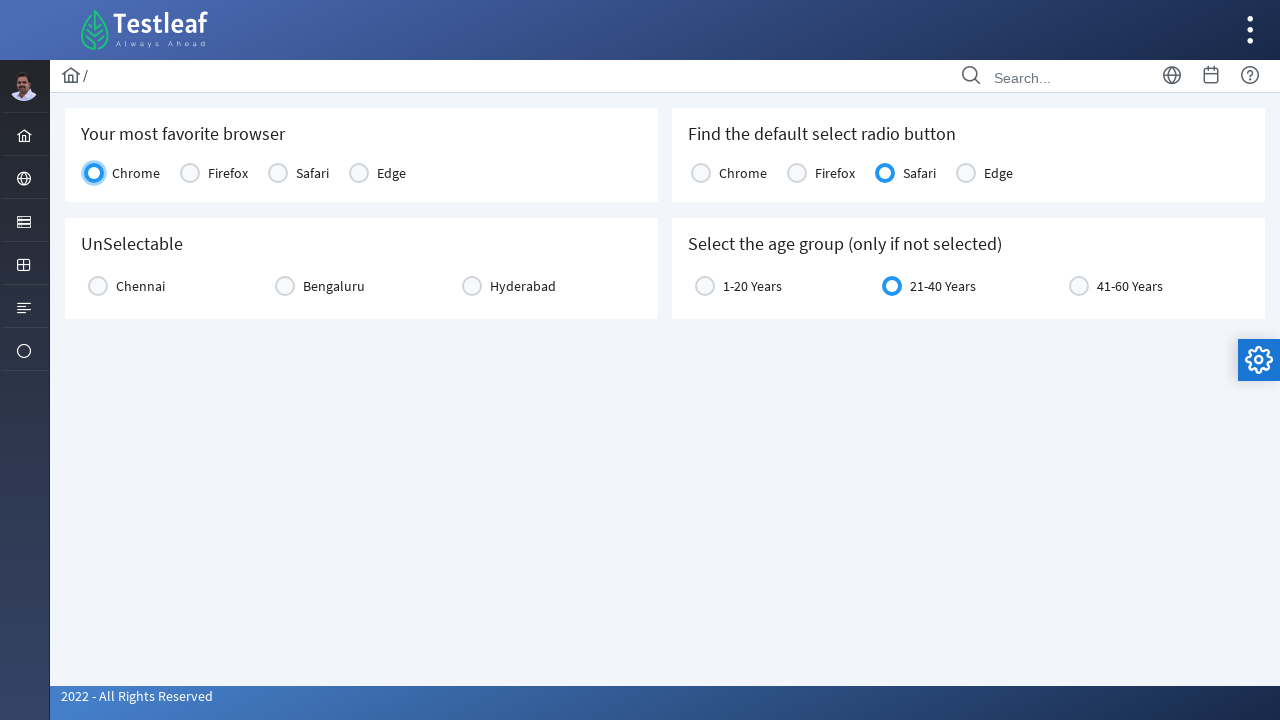

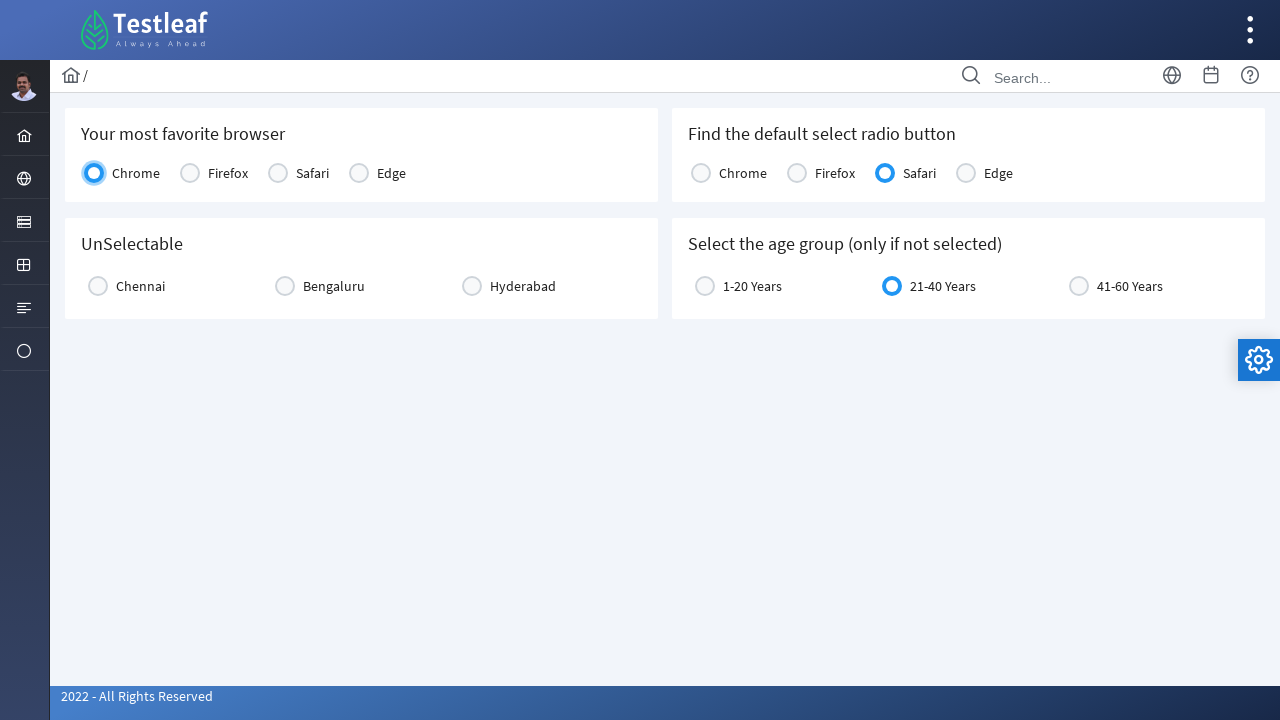